Tests login form validation by entering a username but leaving password empty and verifying the error message

Starting URL: https://www.saucedemo.com/

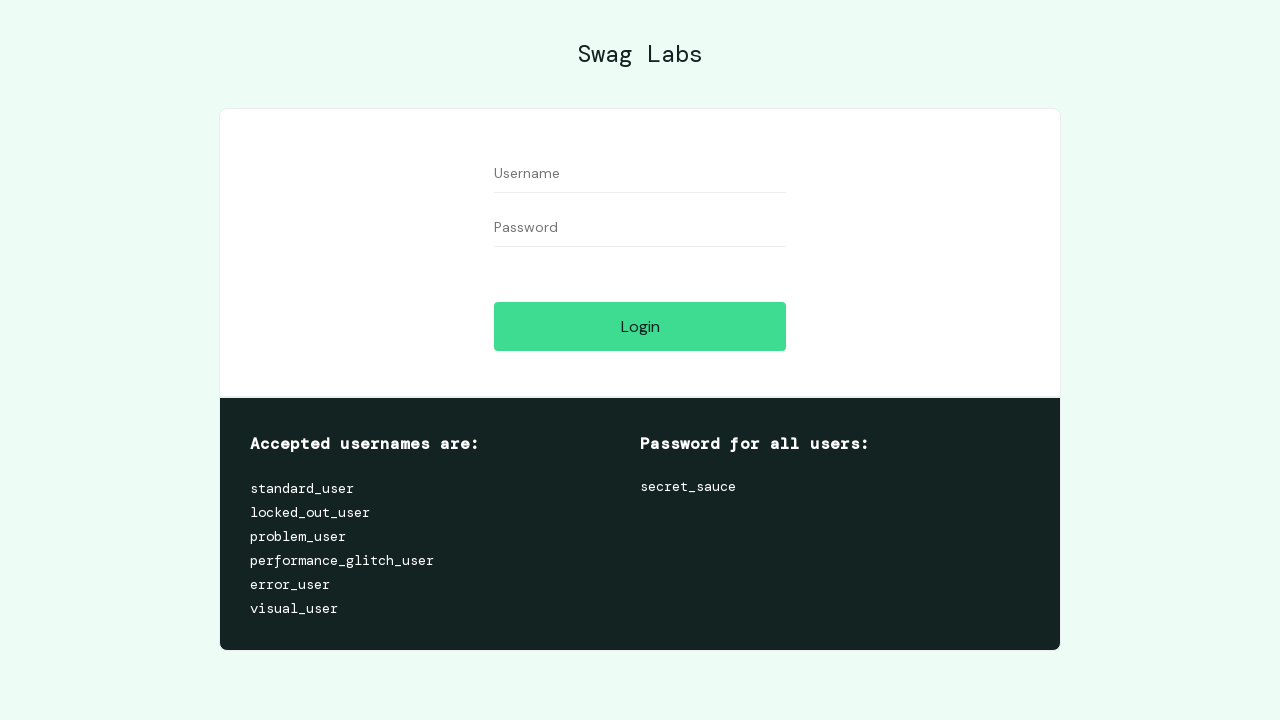

Navigated to Sauce Demo login page
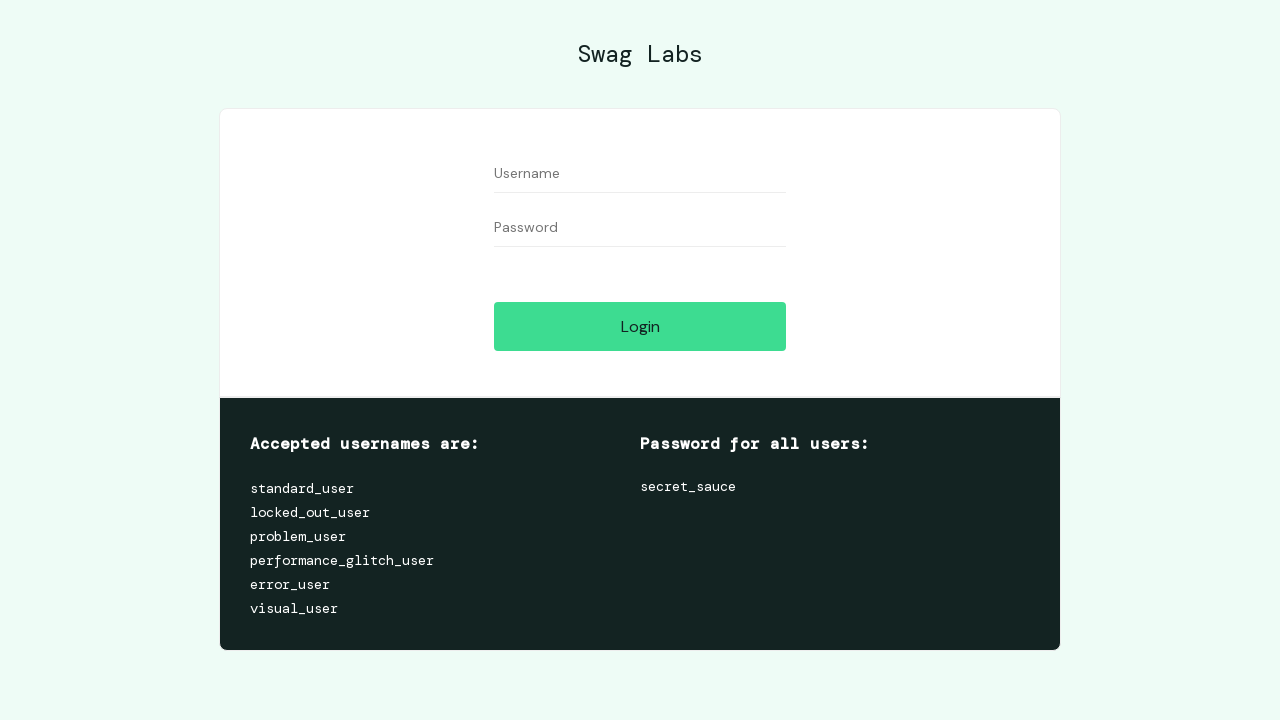

Entered username 'testuser123' in username field on #user-name
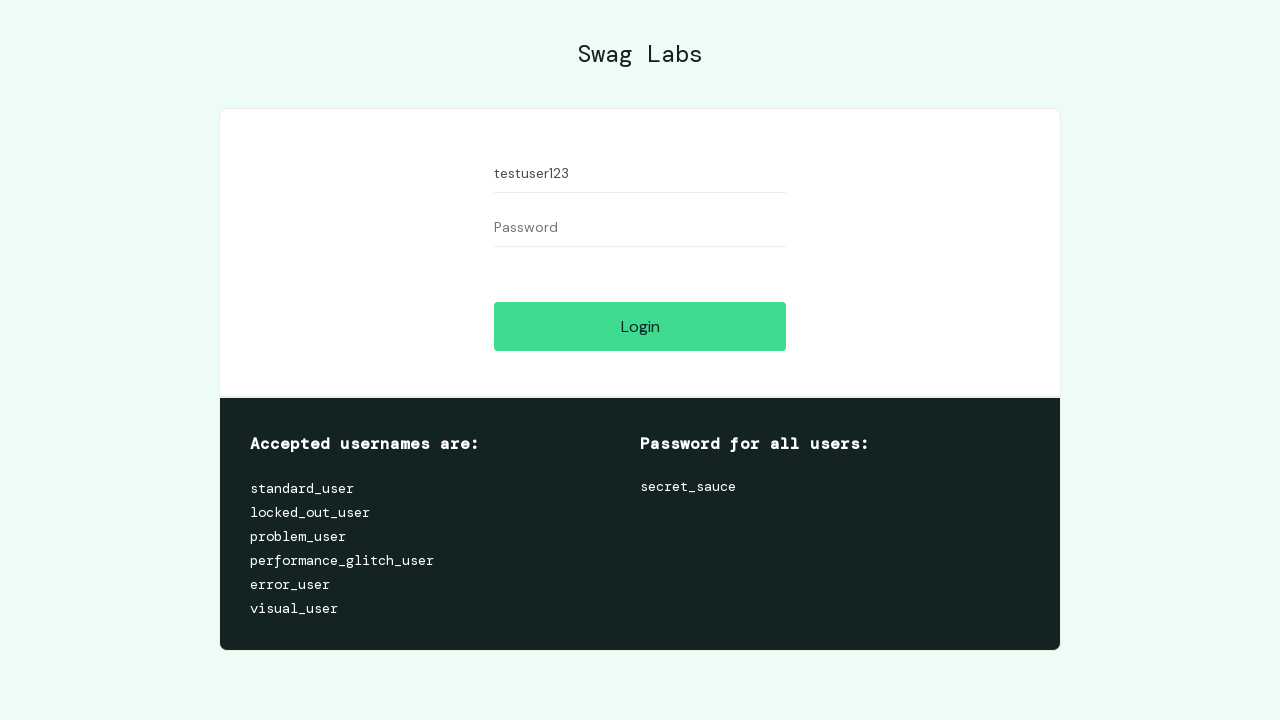

Left password field empty on #password
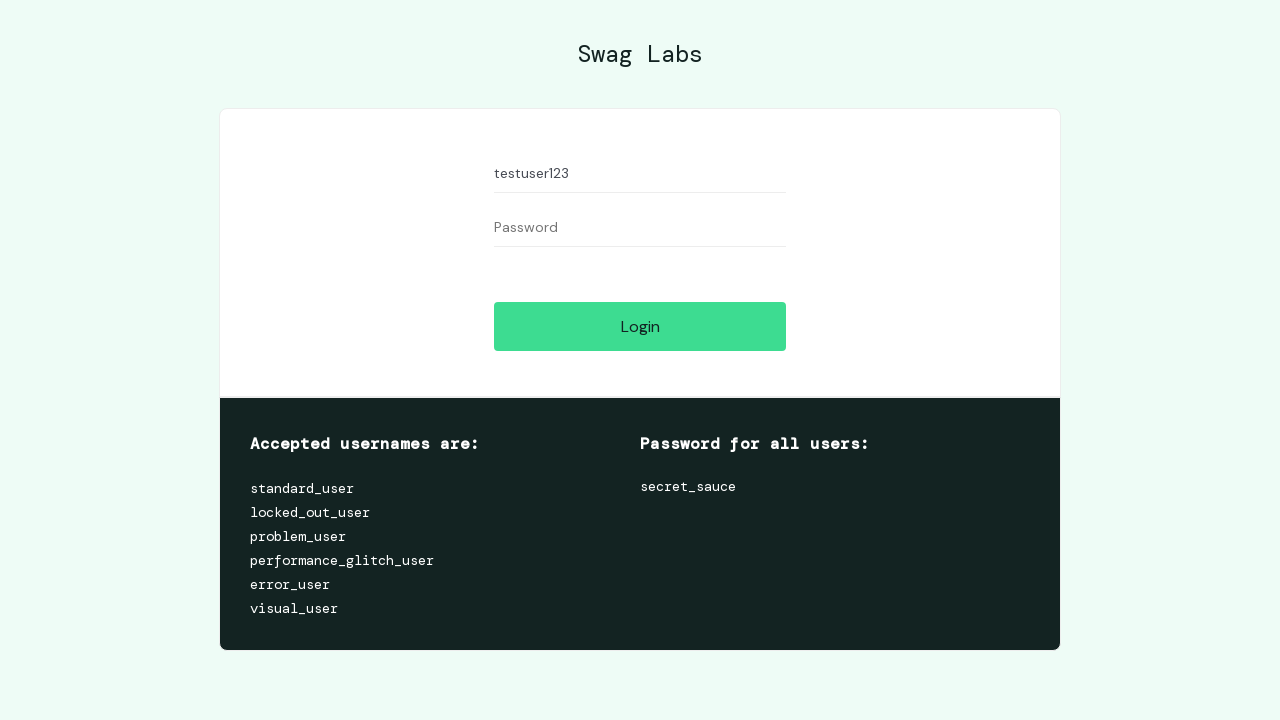

Clicked login button at (640, 326) on #login-button
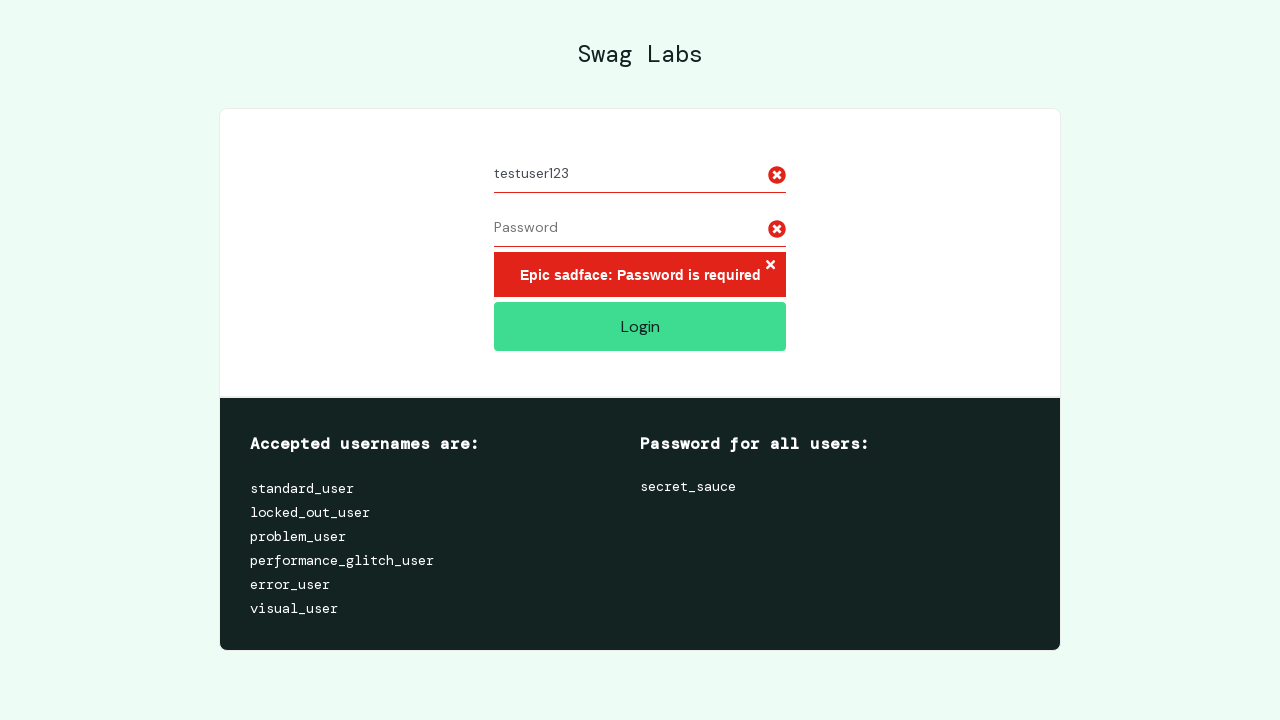

Error message appeared verifying empty password validation
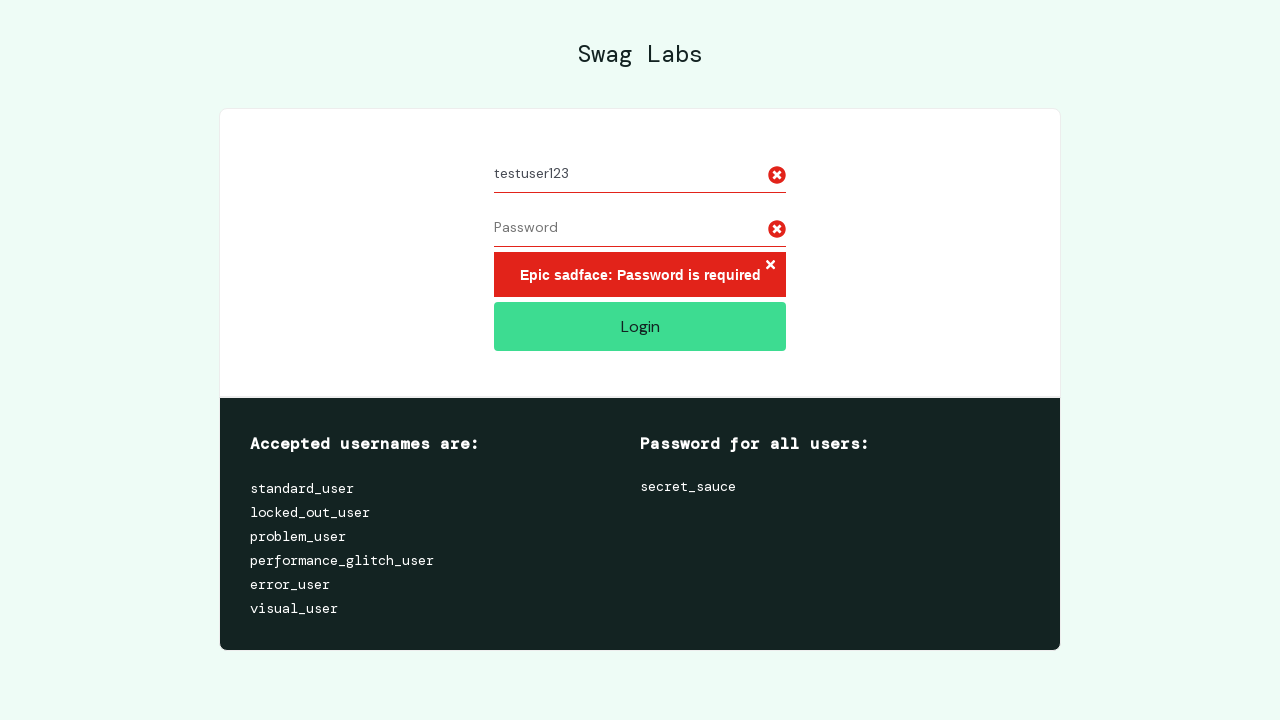

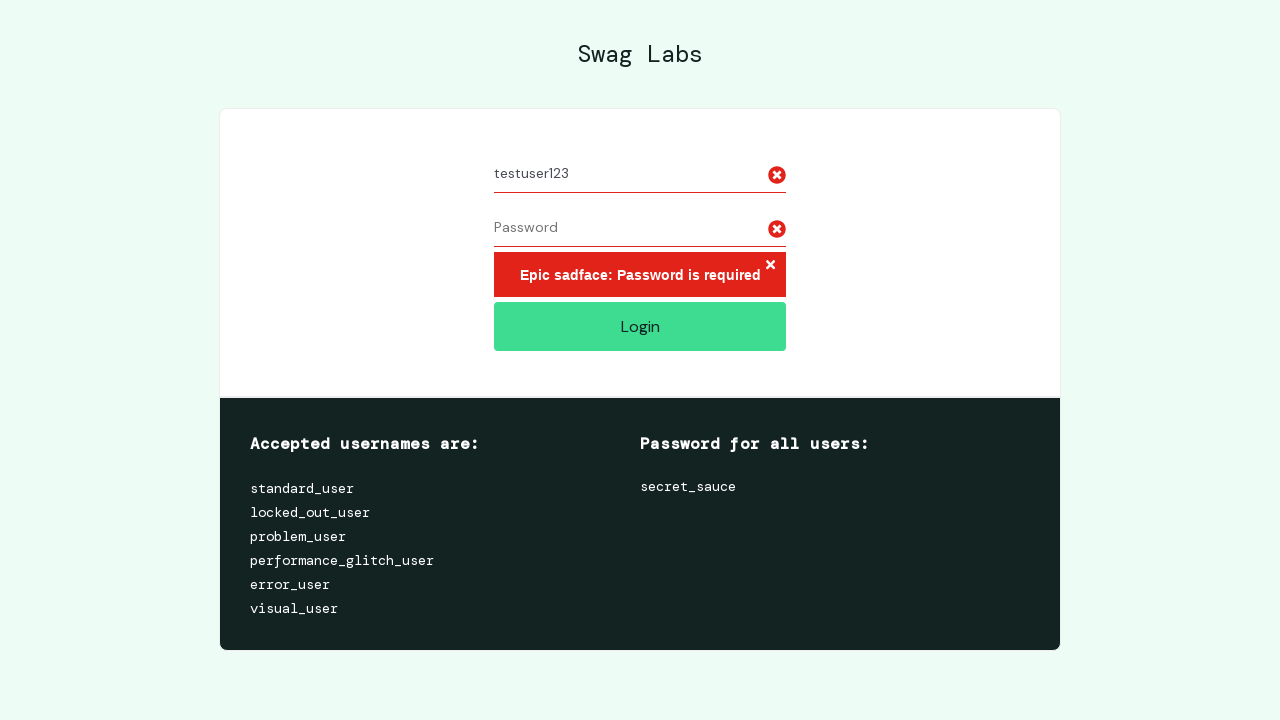